Navigates to Airbnb and counts the number of div elements on the page

Starting URL: https://www.airbnb.co.in/

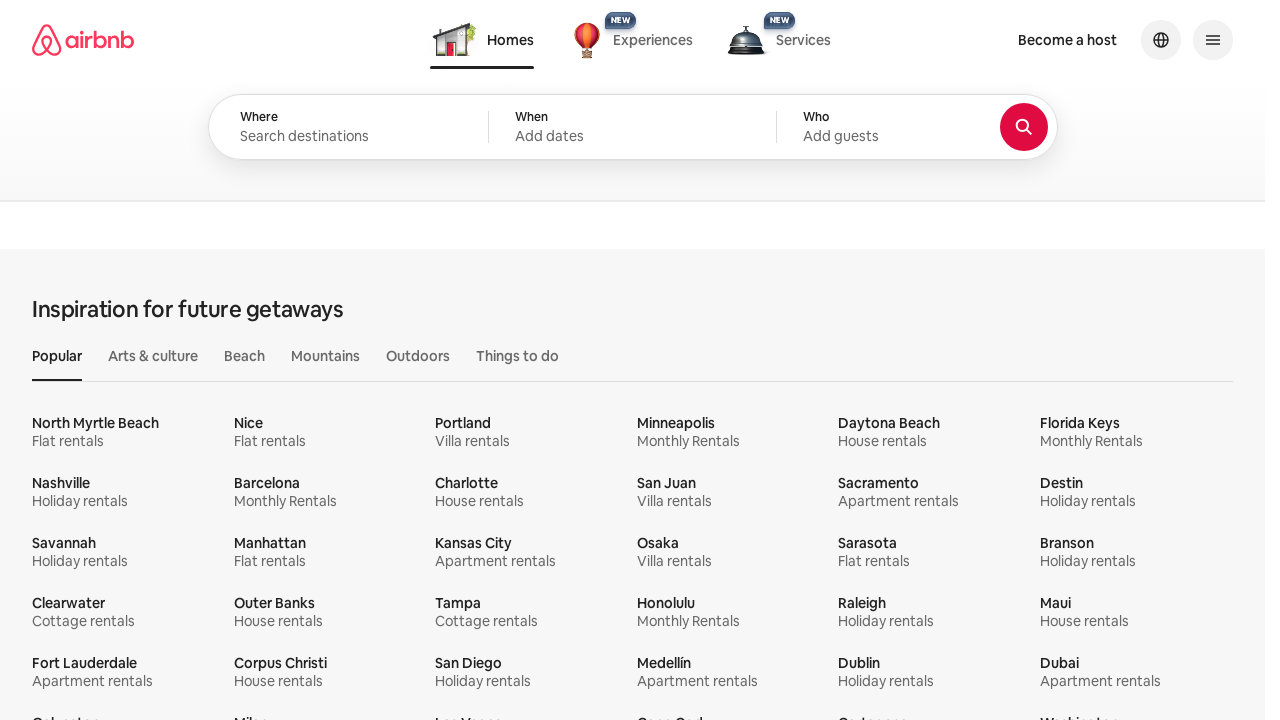

Navigated to Airbnb India homepage
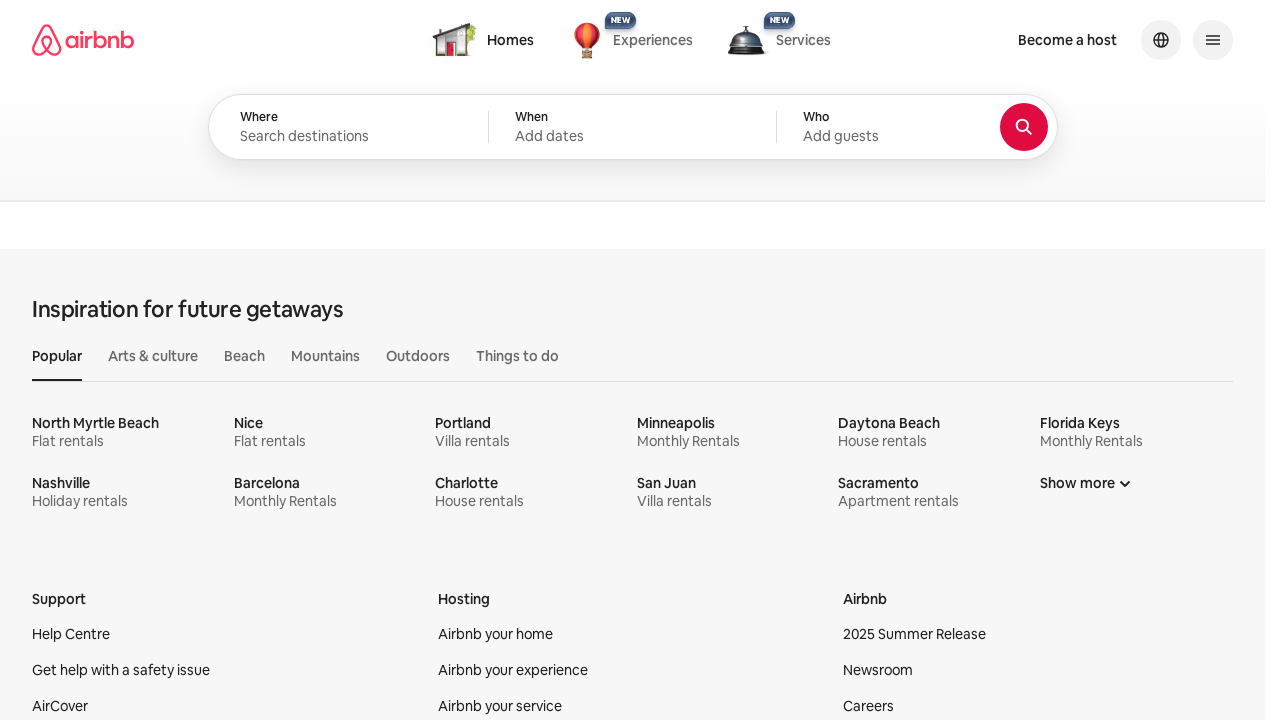

Counted div elements on the page: 135 found
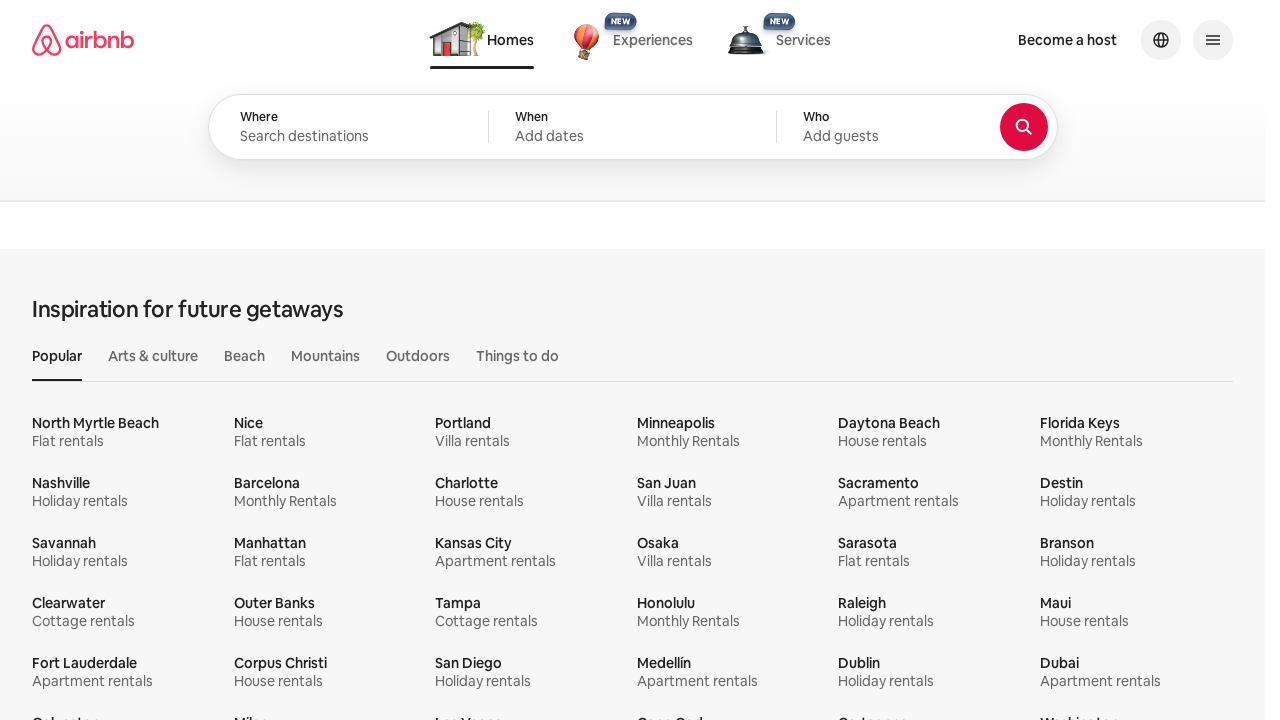

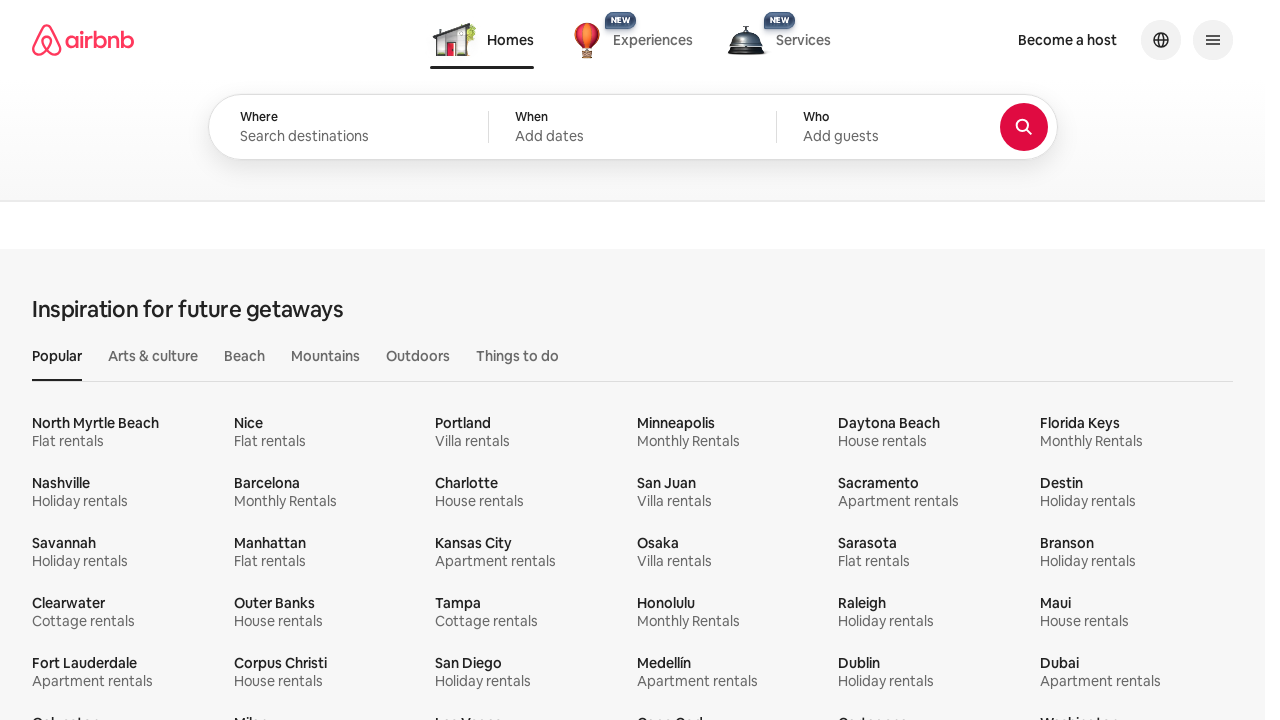